Tests handling of JavaScript alert dialogs by clicking a button that triggers a JS alert and accepting it

Starting URL: https://the-internet.herokuapp.com/javascript_alerts

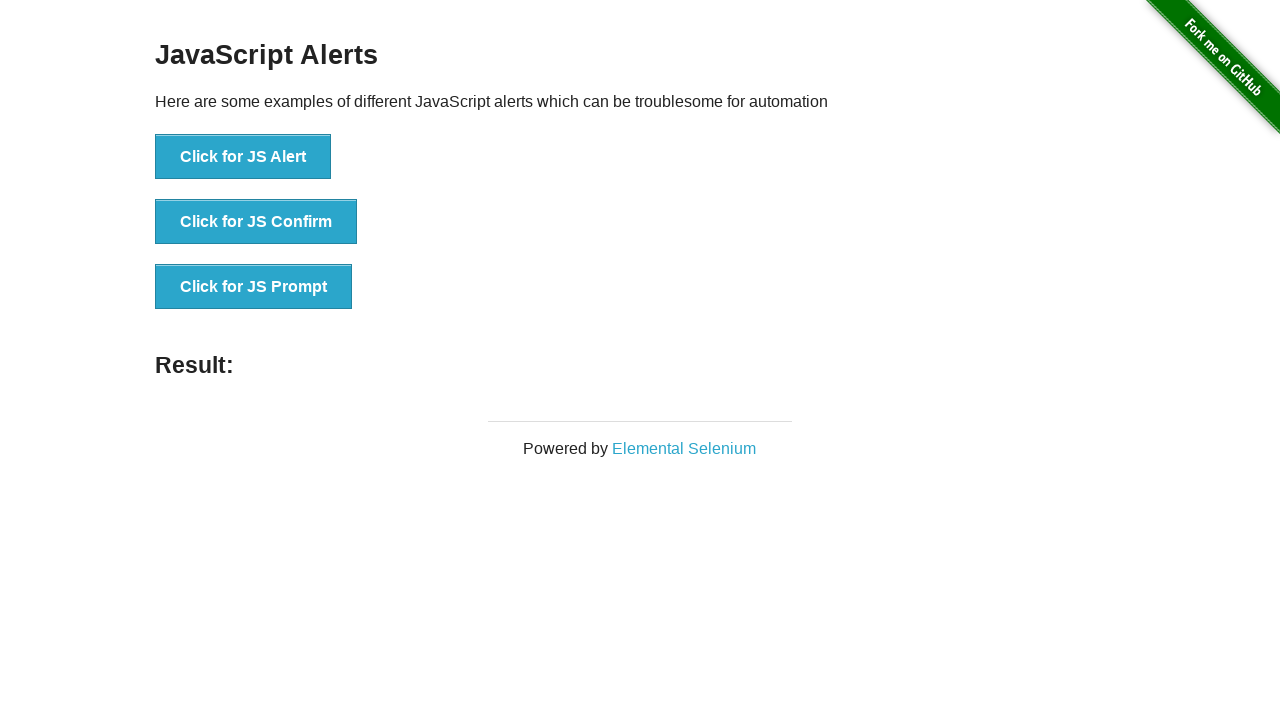

Set up dialog handler to accept alerts
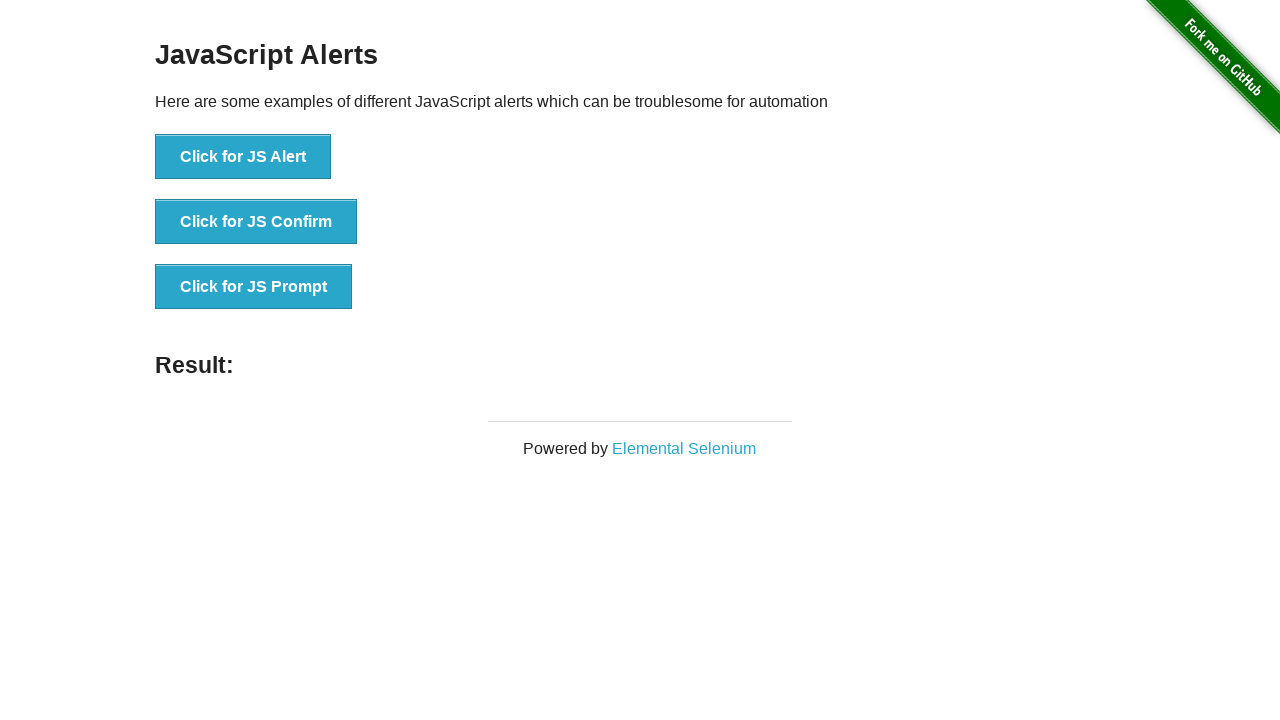

Clicked the JS Alert button to trigger the alert at (243, 157) on [onclick="jsAlert()"]
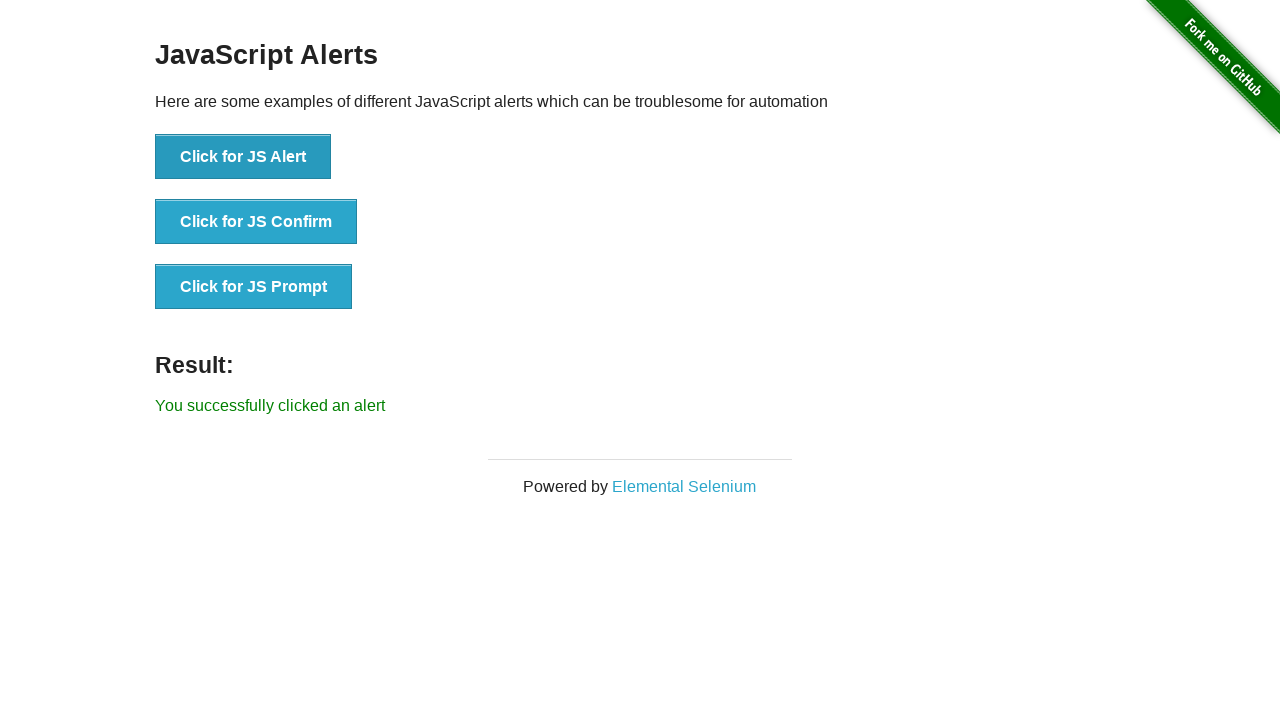

Waited for interaction to complete
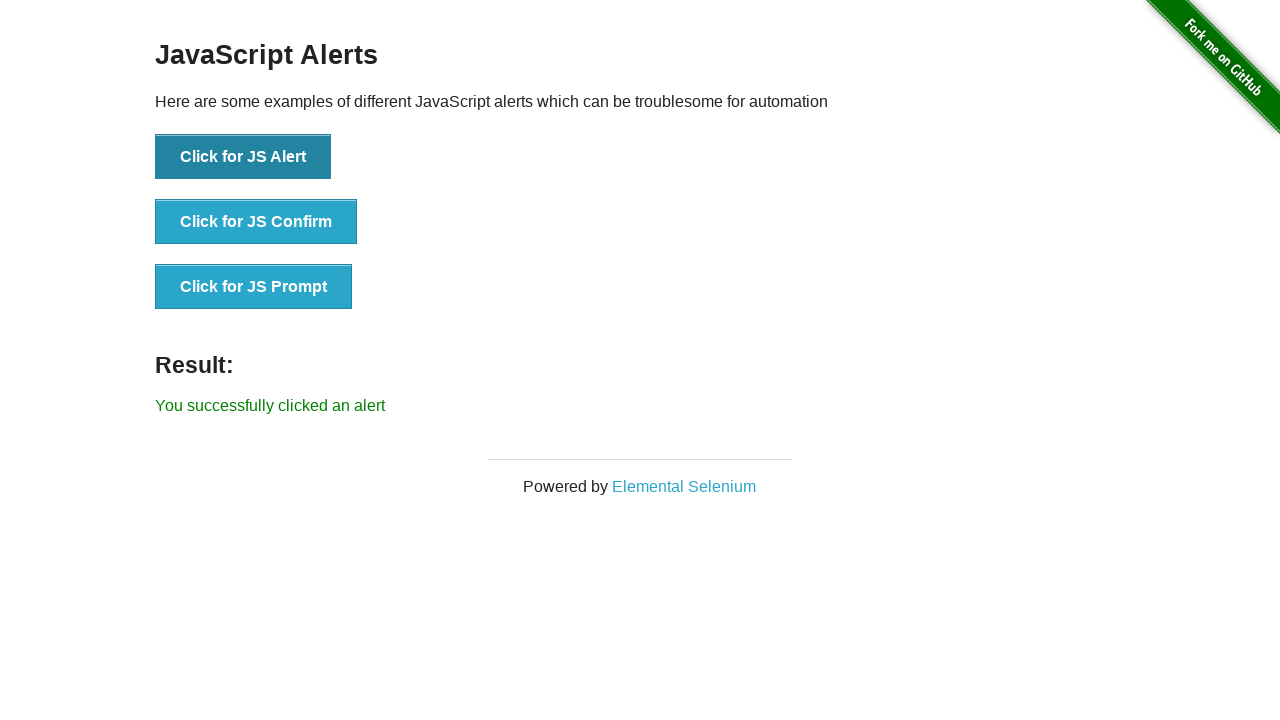

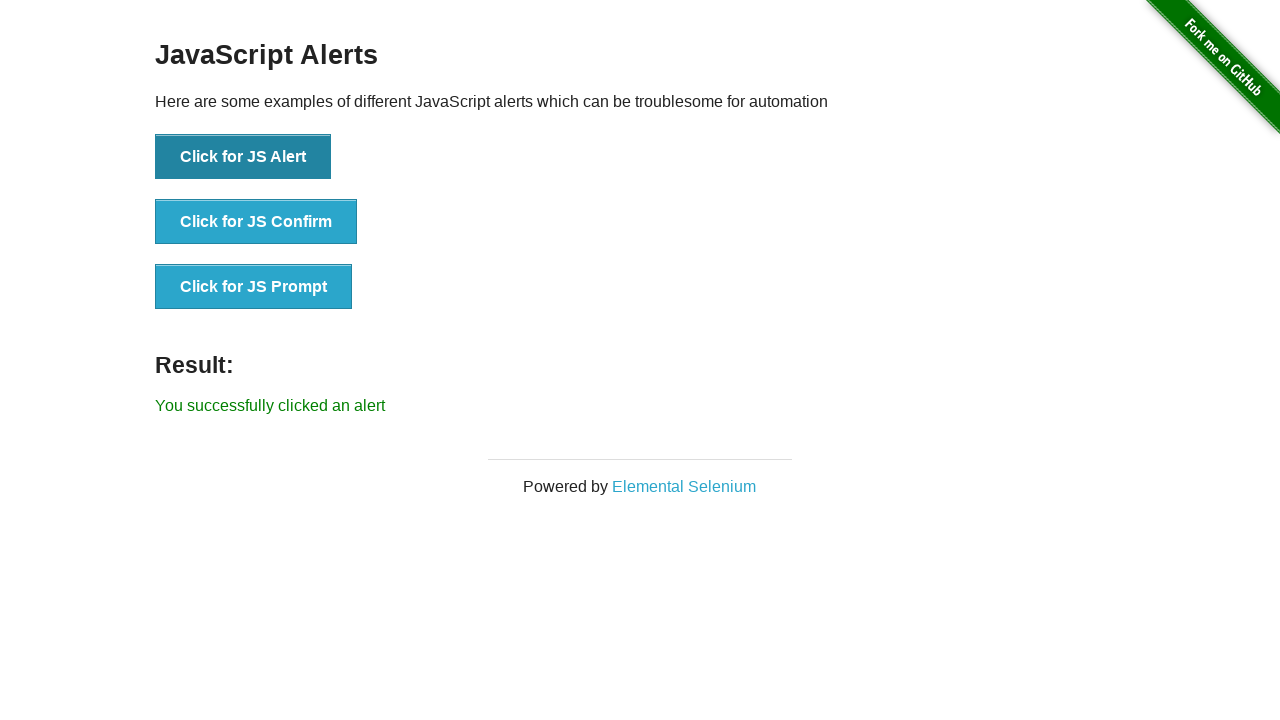